Tests a Todo application by clicking on multiple todo items to mark them as complete, then adding a new todo item by filling in a text field and clicking the add button.

Starting URL: https://lambdatest.github.io/sample-todo-app/

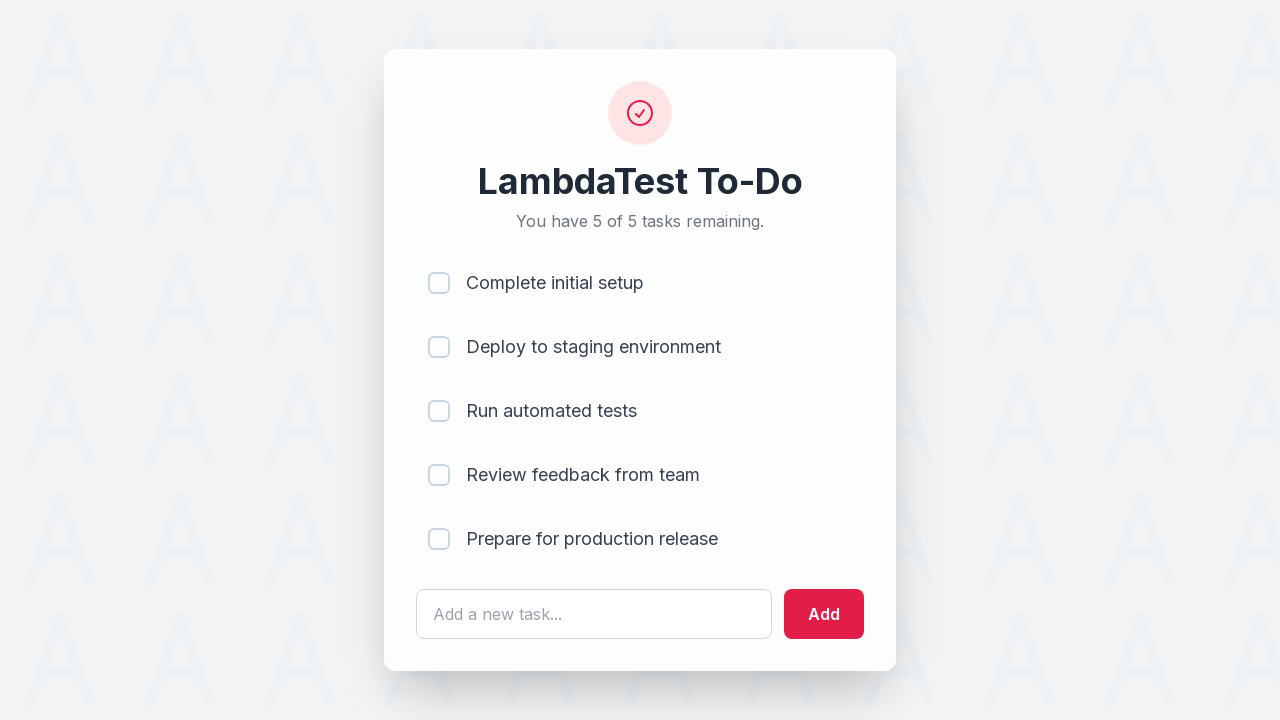

First todo item is now visible
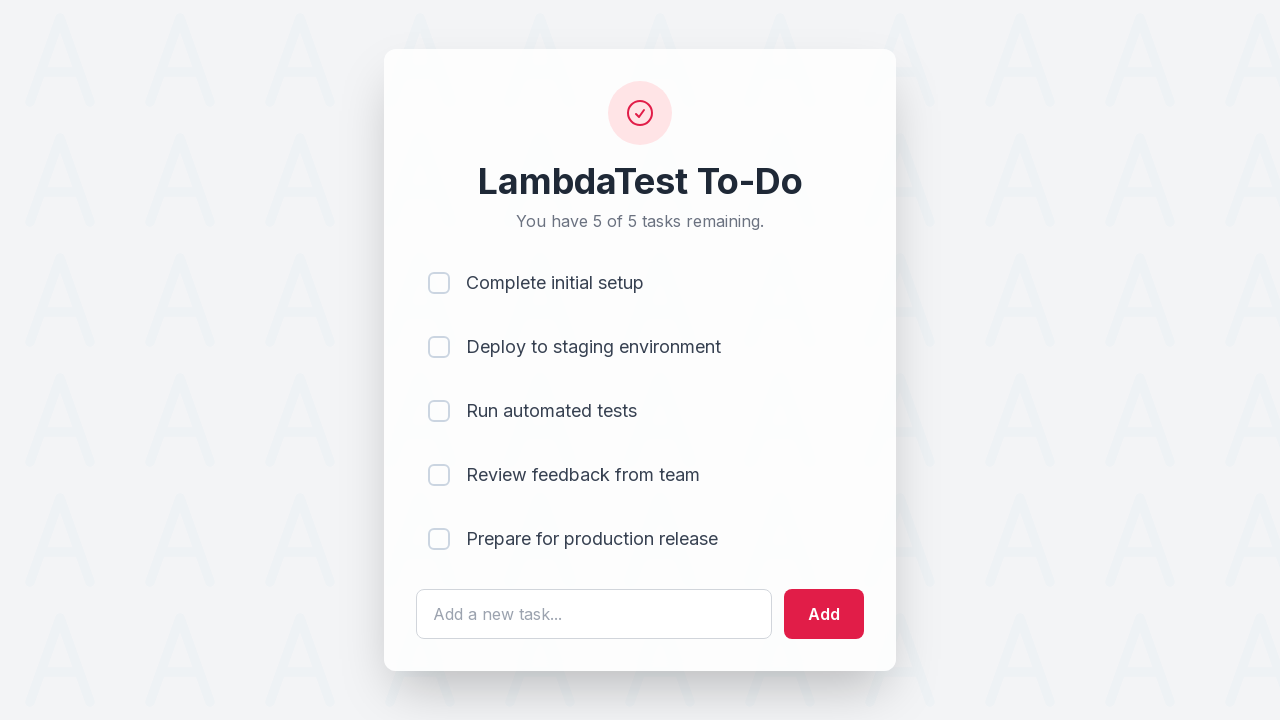

Clicked first todo item to mark as complete at (439, 283) on body > div > div > div > ul > li:nth-child(1) > input
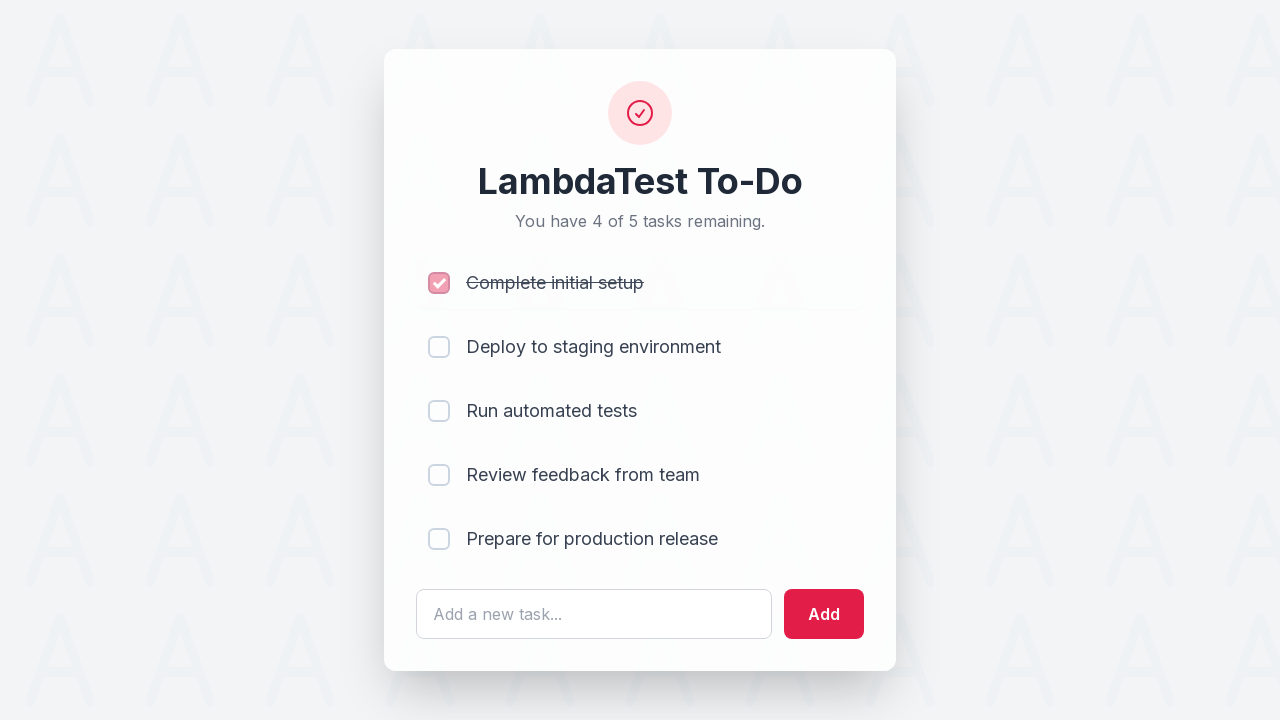

Clicked second todo item to mark as complete at (439, 347) on body > div > div > div > ul > li:nth-child(2) > input
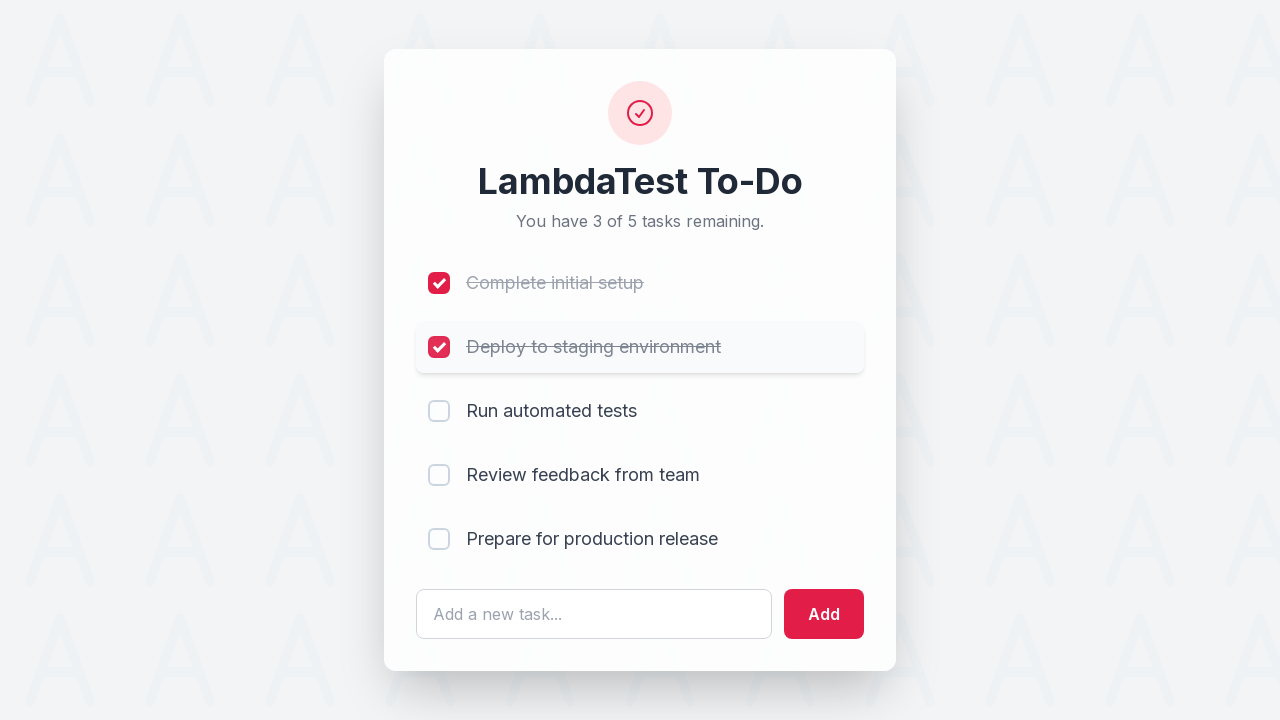

Clicked fourth todo item to mark as complete at (439, 475) on body > div > div > div > ul > li:nth-child(4) > input
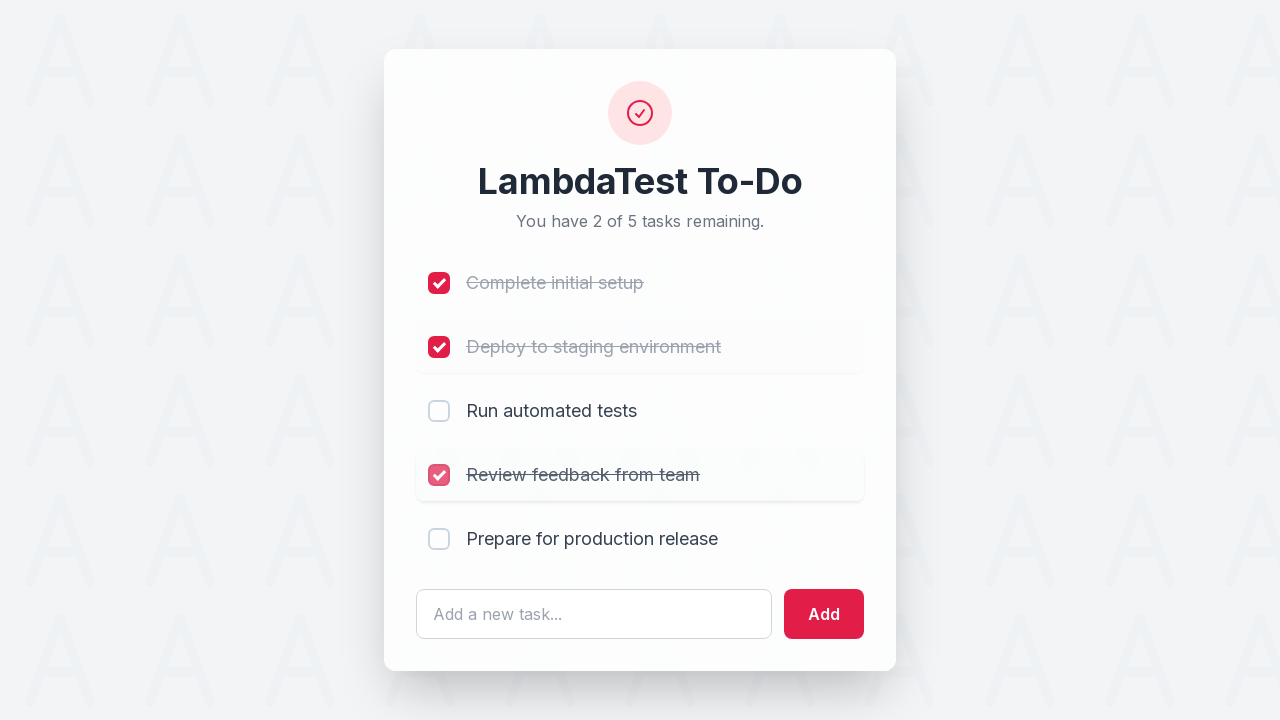

Clicked fifth todo item to mark as complete at (439, 539) on body > div > div > div > ul > li:nth-child(5) > input
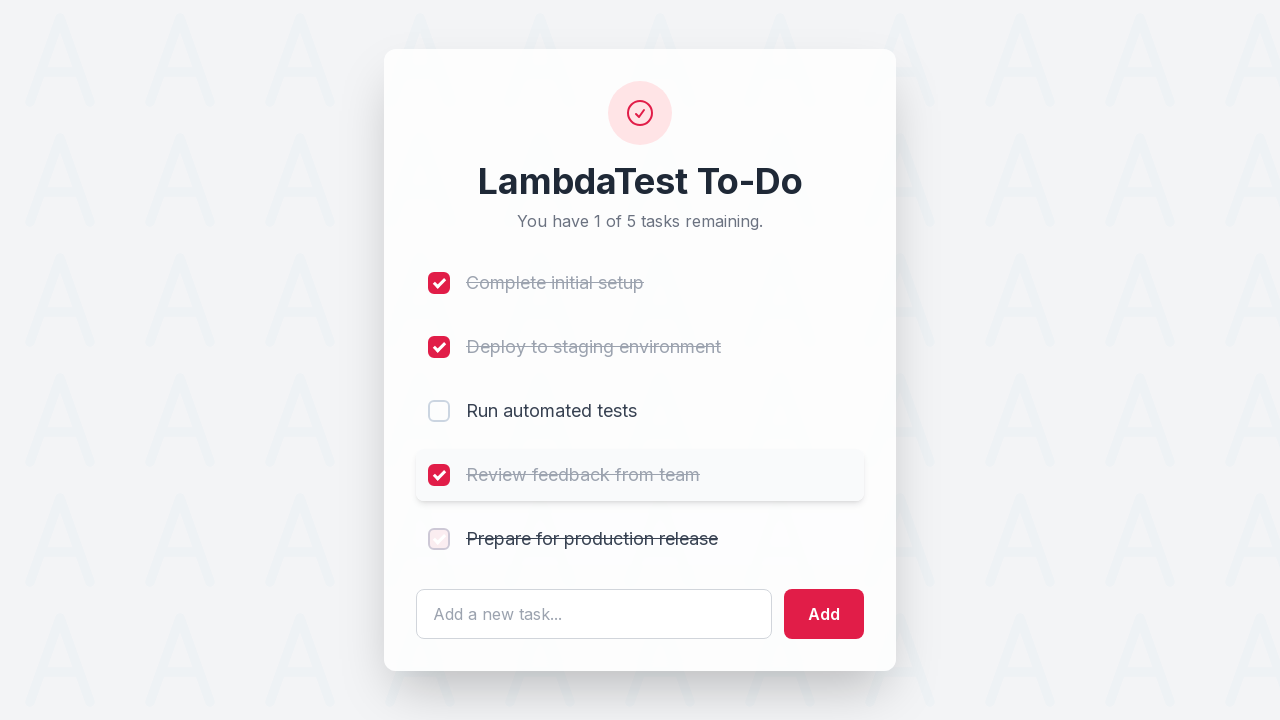

Filled todo text field with 'new item added' on #sampletodotext
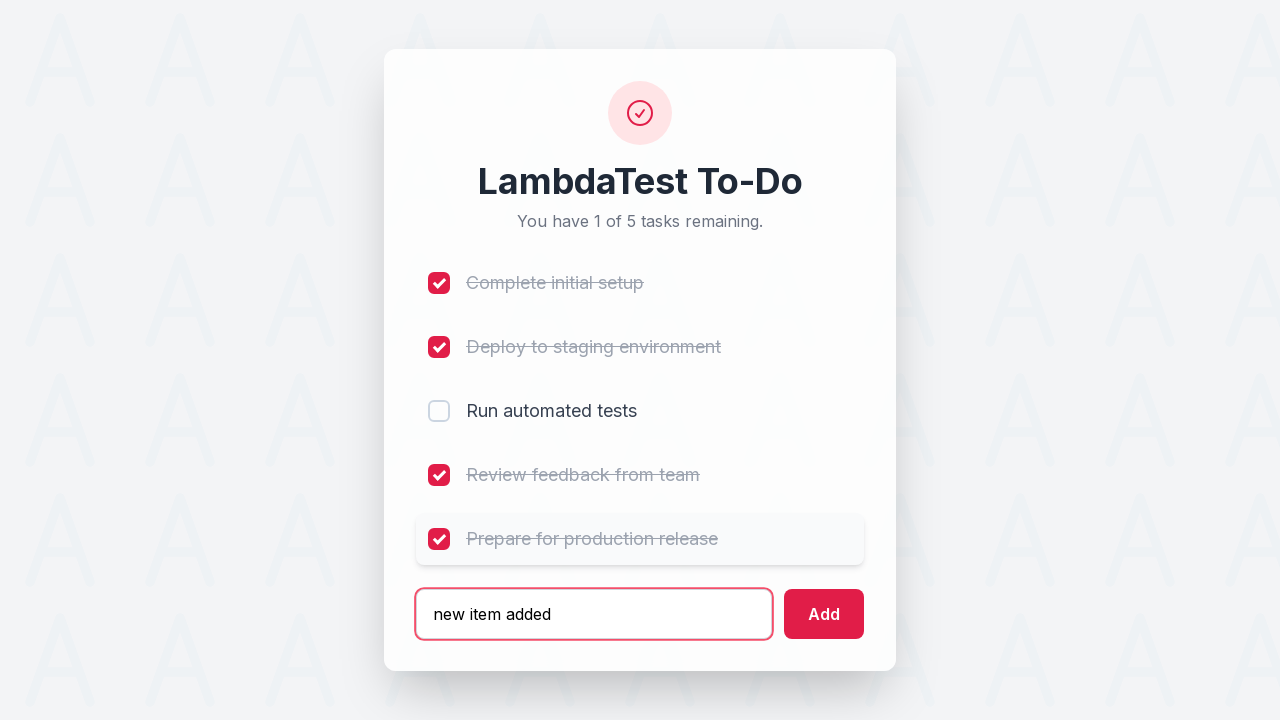

Clicked add button to create new todo item at (824, 614) on #addbutton
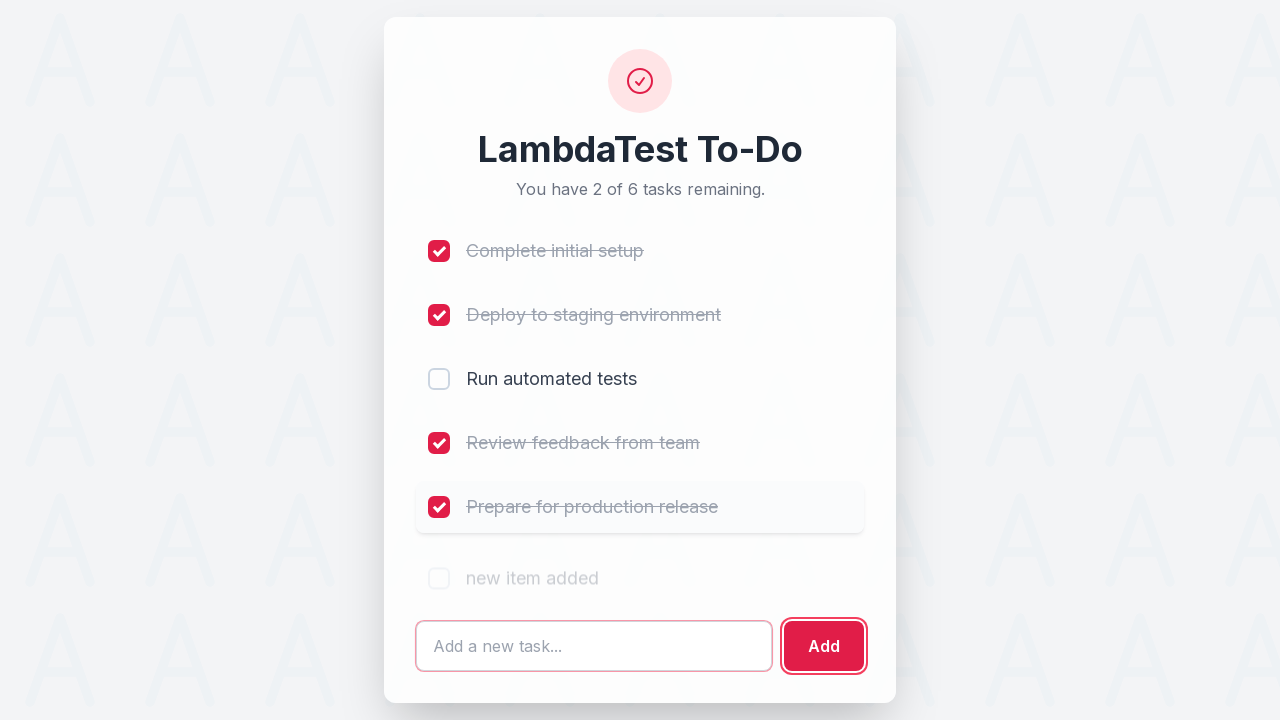

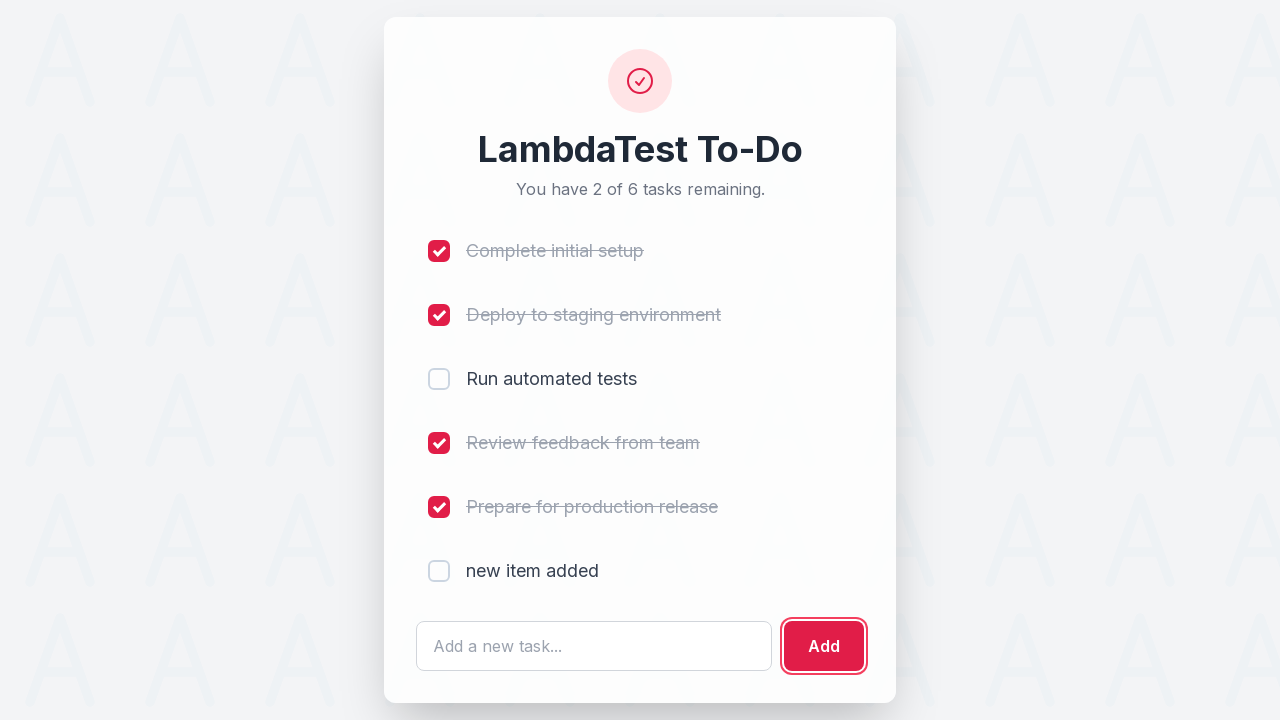